Tests that entered text is trimmed when editing a todo item

Starting URL: https://demo.playwright.dev/todomvc

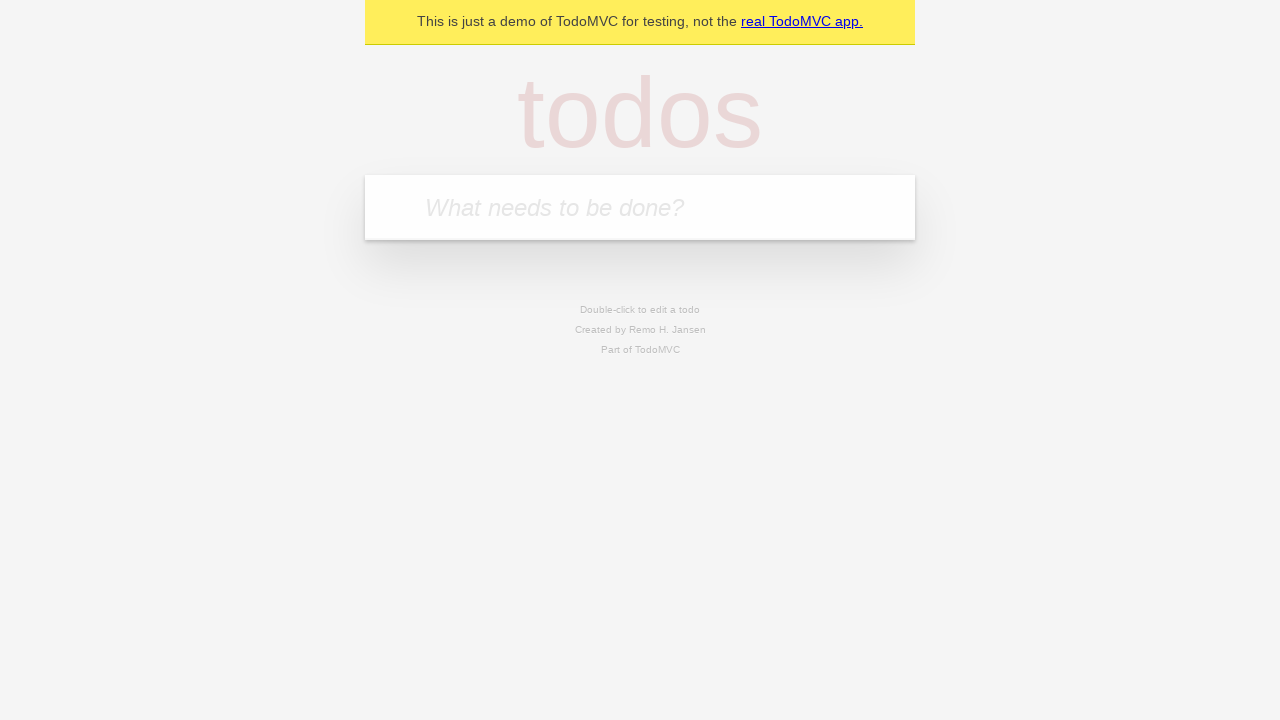

Filled todo input with 'buy some cheese' on internal:attr=[placeholder="What needs to be done?"i]
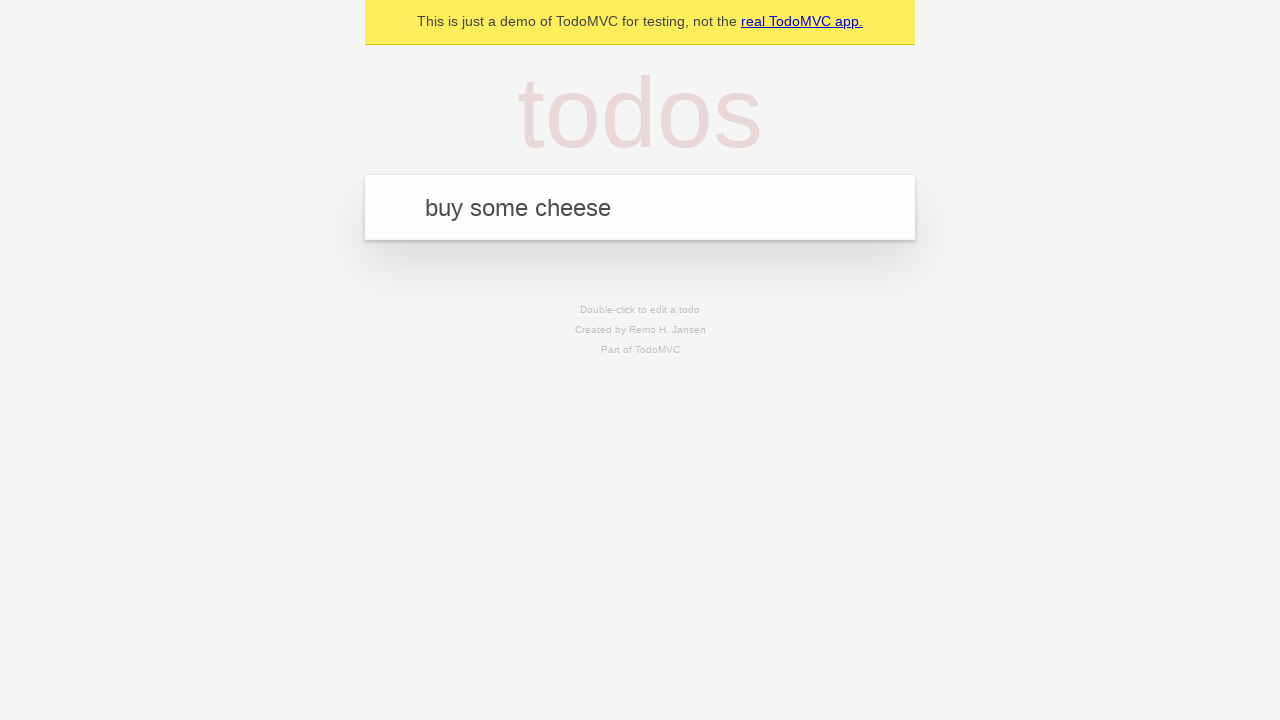

Pressed Enter to create first todo on internal:attr=[placeholder="What needs to be done?"i]
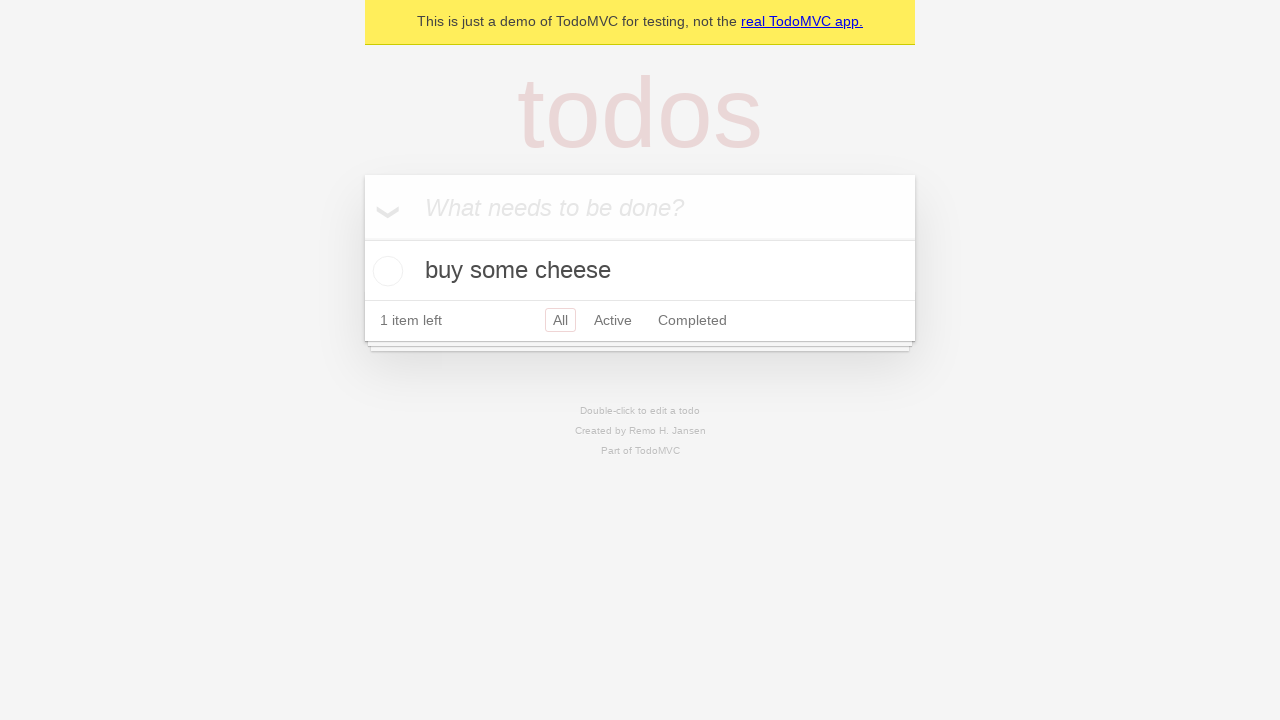

Filled todo input with 'feed the cat' on internal:attr=[placeholder="What needs to be done?"i]
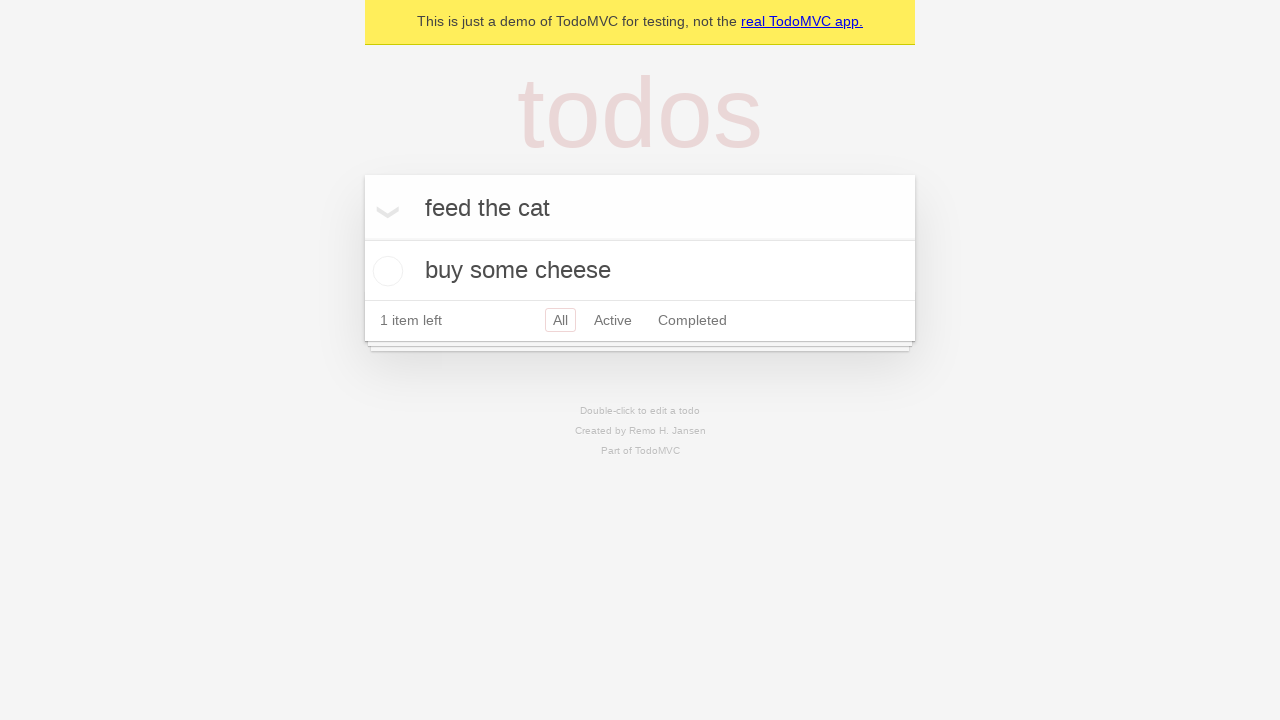

Pressed Enter to create second todo on internal:attr=[placeholder="What needs to be done?"i]
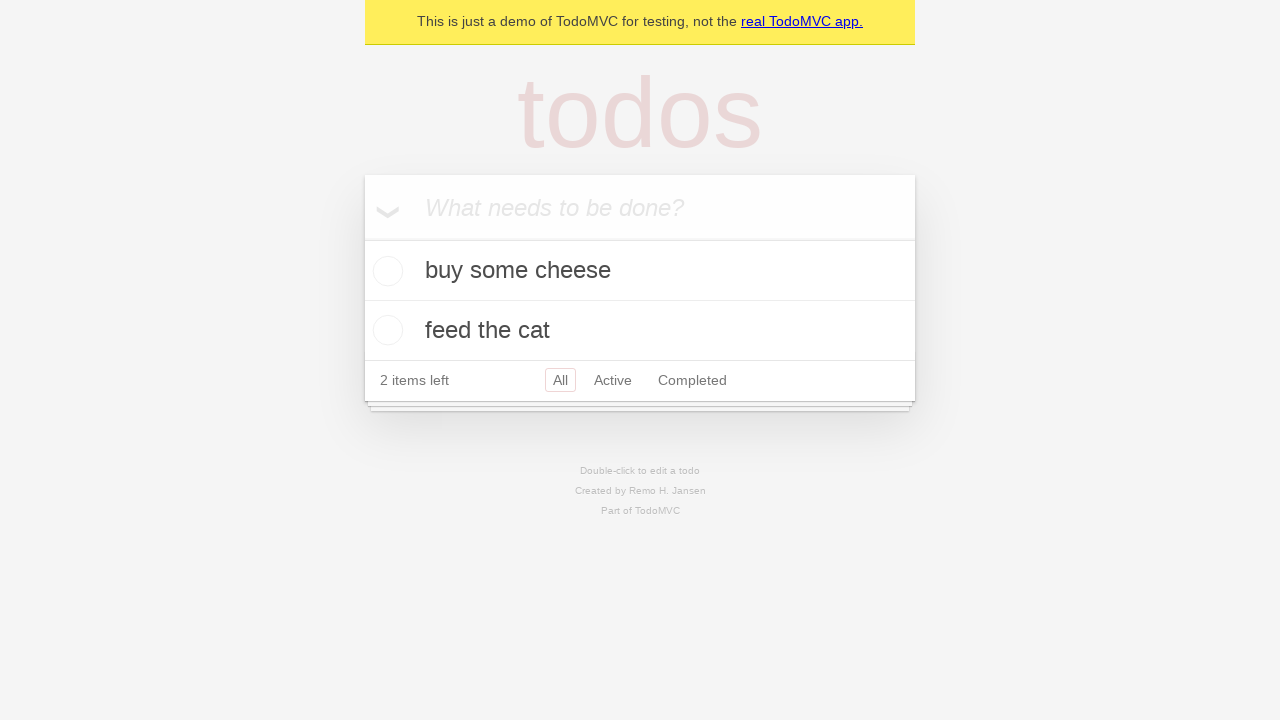

Filled todo input with 'book a doctors appointment' on internal:attr=[placeholder="What needs to be done?"i]
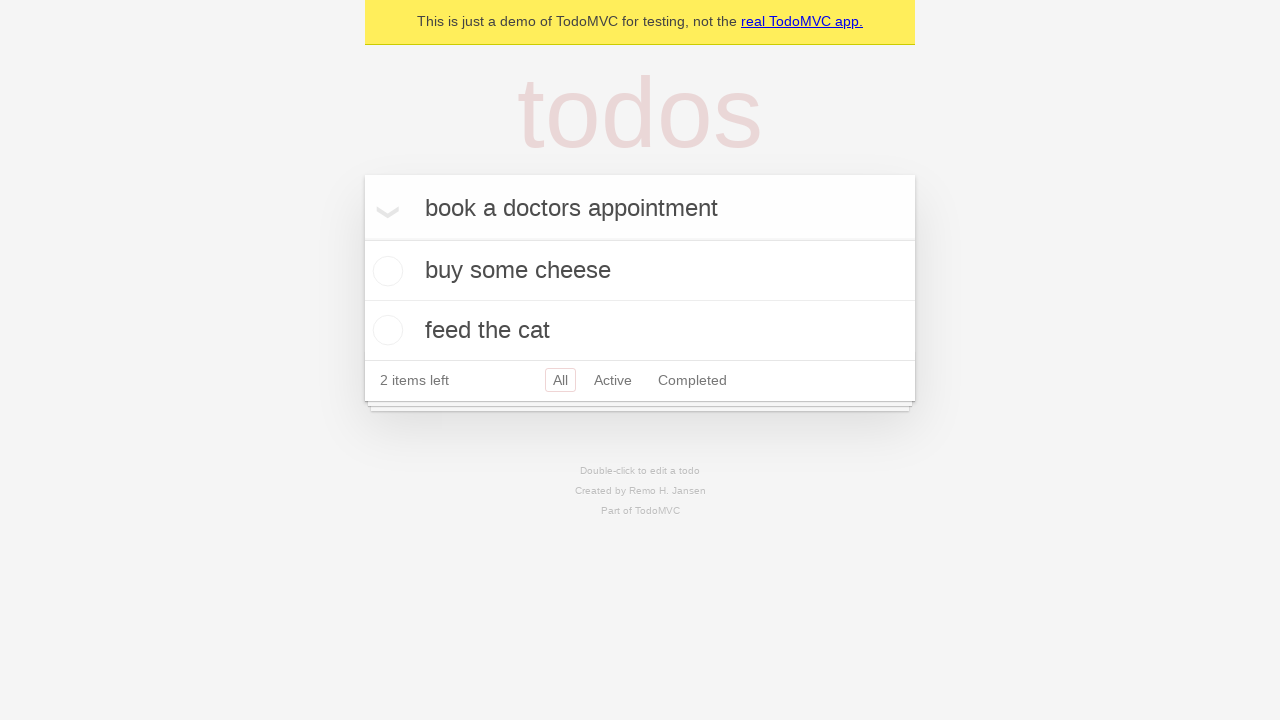

Pressed Enter to create third todo on internal:attr=[placeholder="What needs to be done?"i]
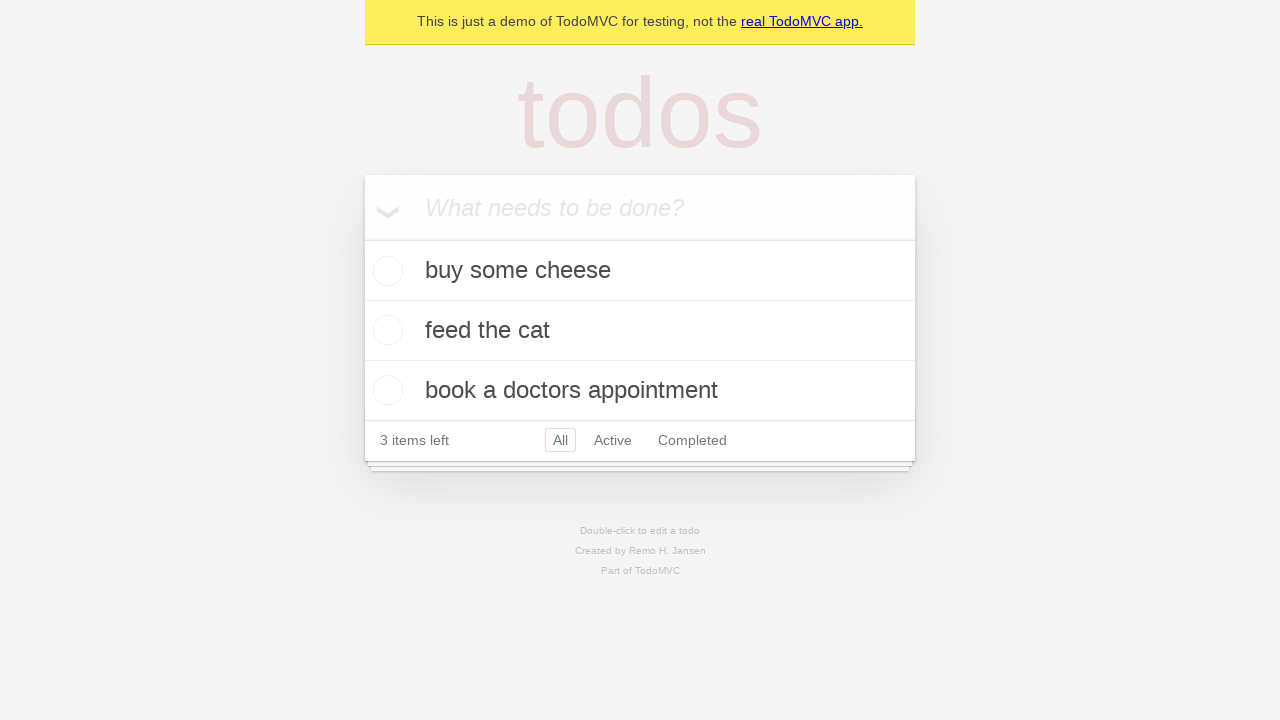

Double-clicked second todo item to enter edit mode at (640, 331) on internal:testid=[data-testid="todo-item"s] >> nth=1
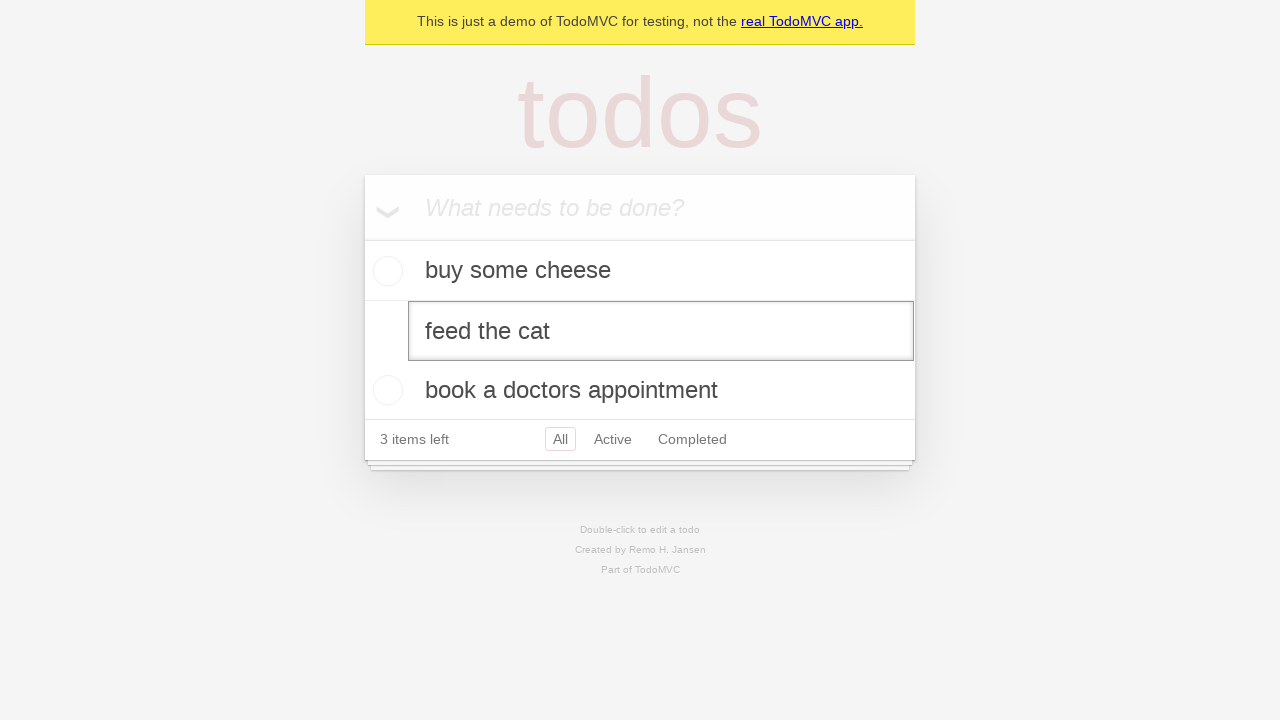

Filled edit textbox with text containing leading and trailing spaces on internal:testid=[data-testid="todo-item"s] >> nth=1 >> internal:role=textbox[nam
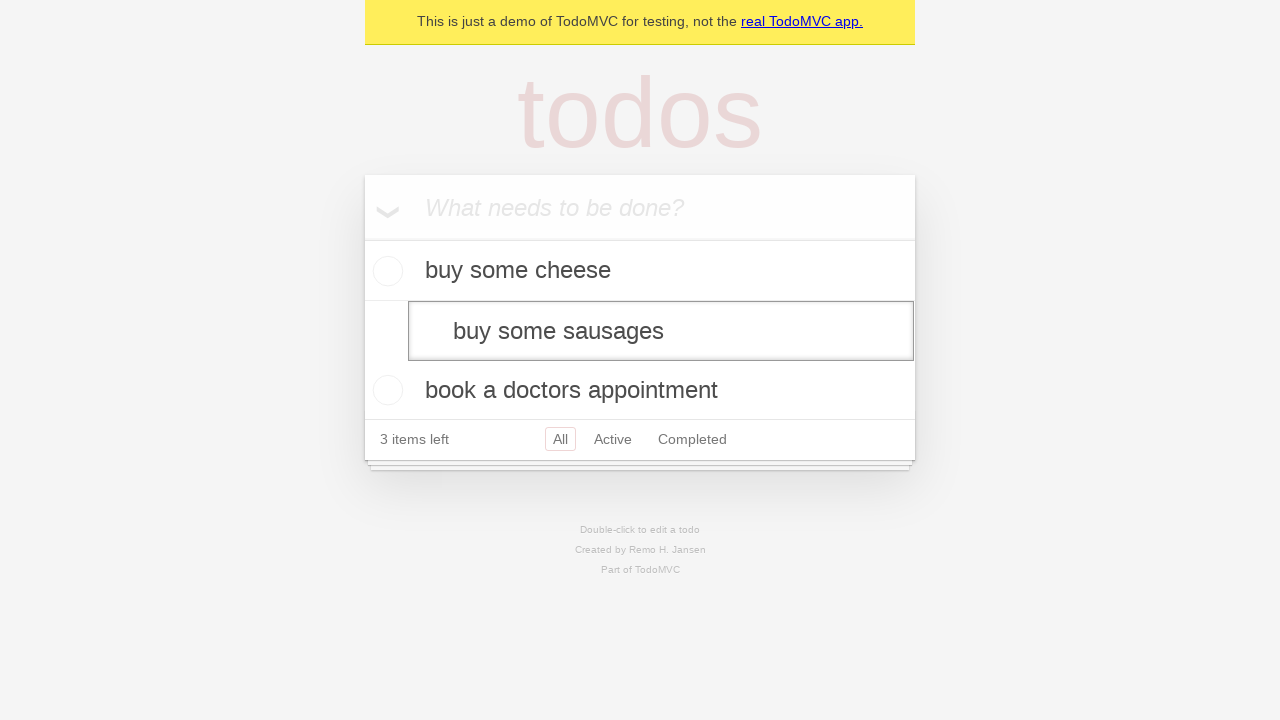

Pressed Enter to submit edited todo with extra spaces on internal:testid=[data-testid="todo-item"s] >> nth=1 >> internal:role=textbox[nam
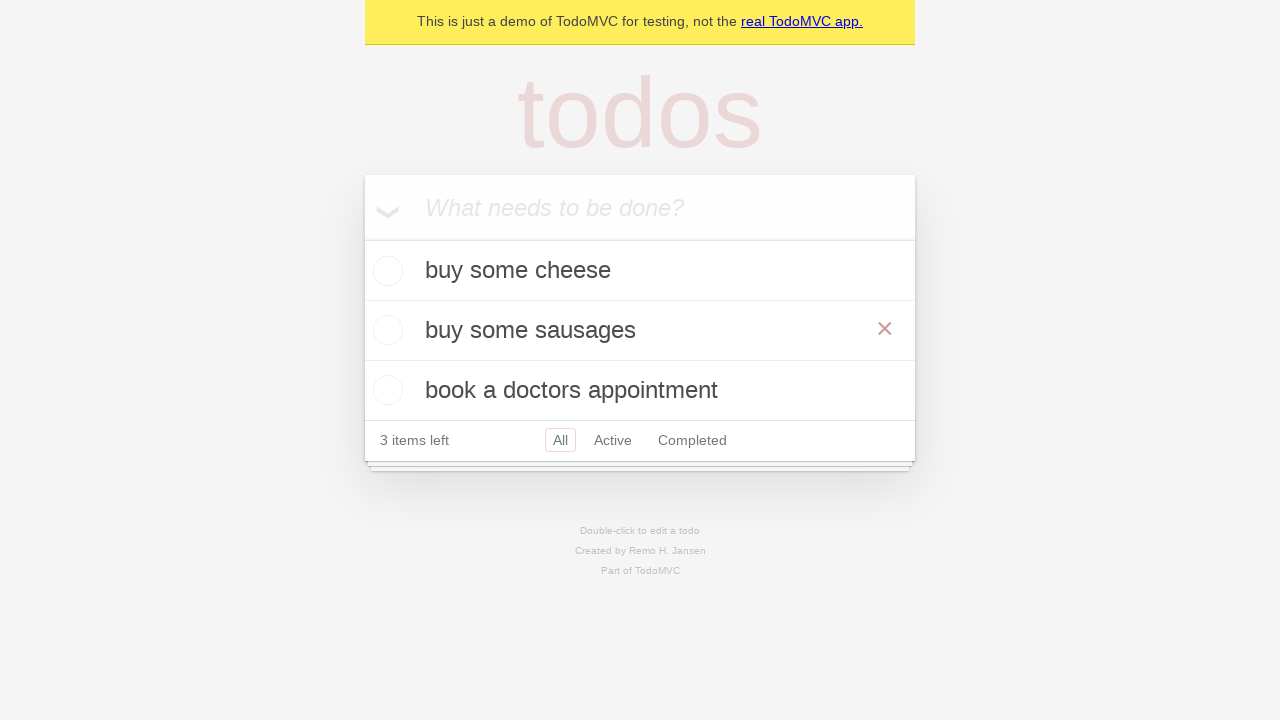

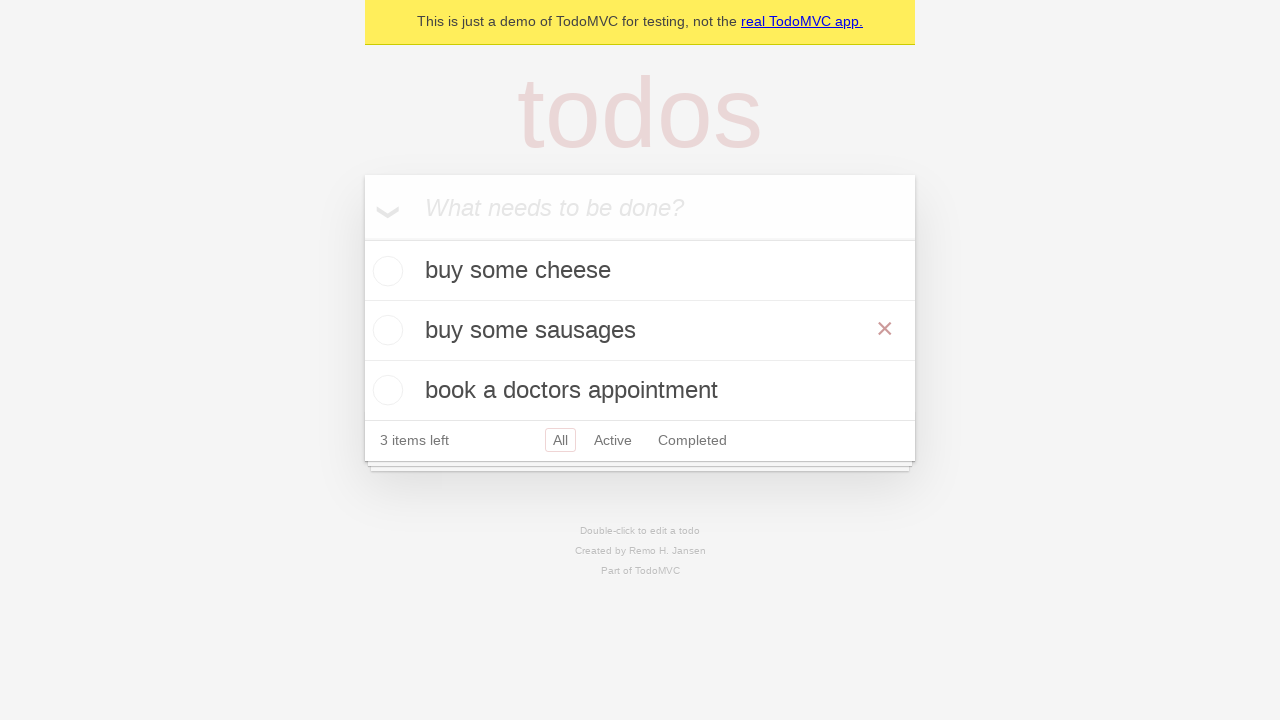